Tests keyboard actions by using SHIFT key modifier to type uppercase characters, then releasing SHIFT to type lowercase characters into a text input field.

Starting URL: https://www.selenium.dev/selenium/web/single_text_input.html

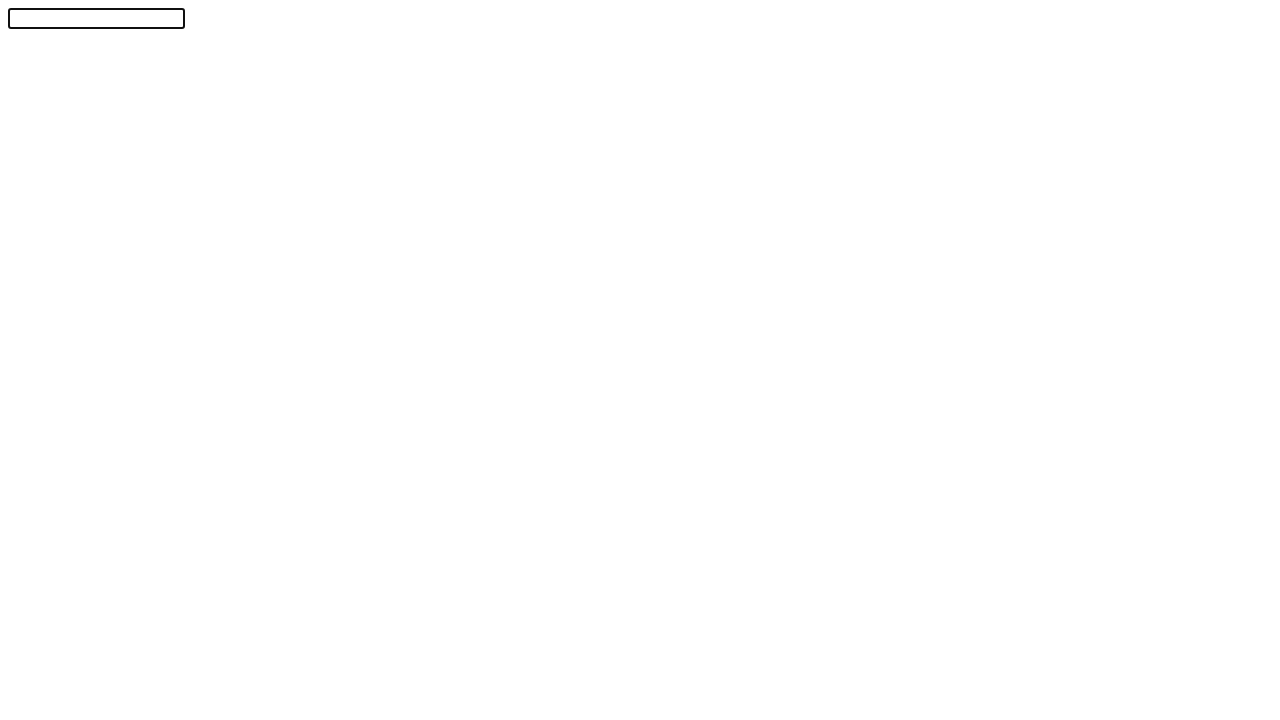

Set viewport size to 1920x1080
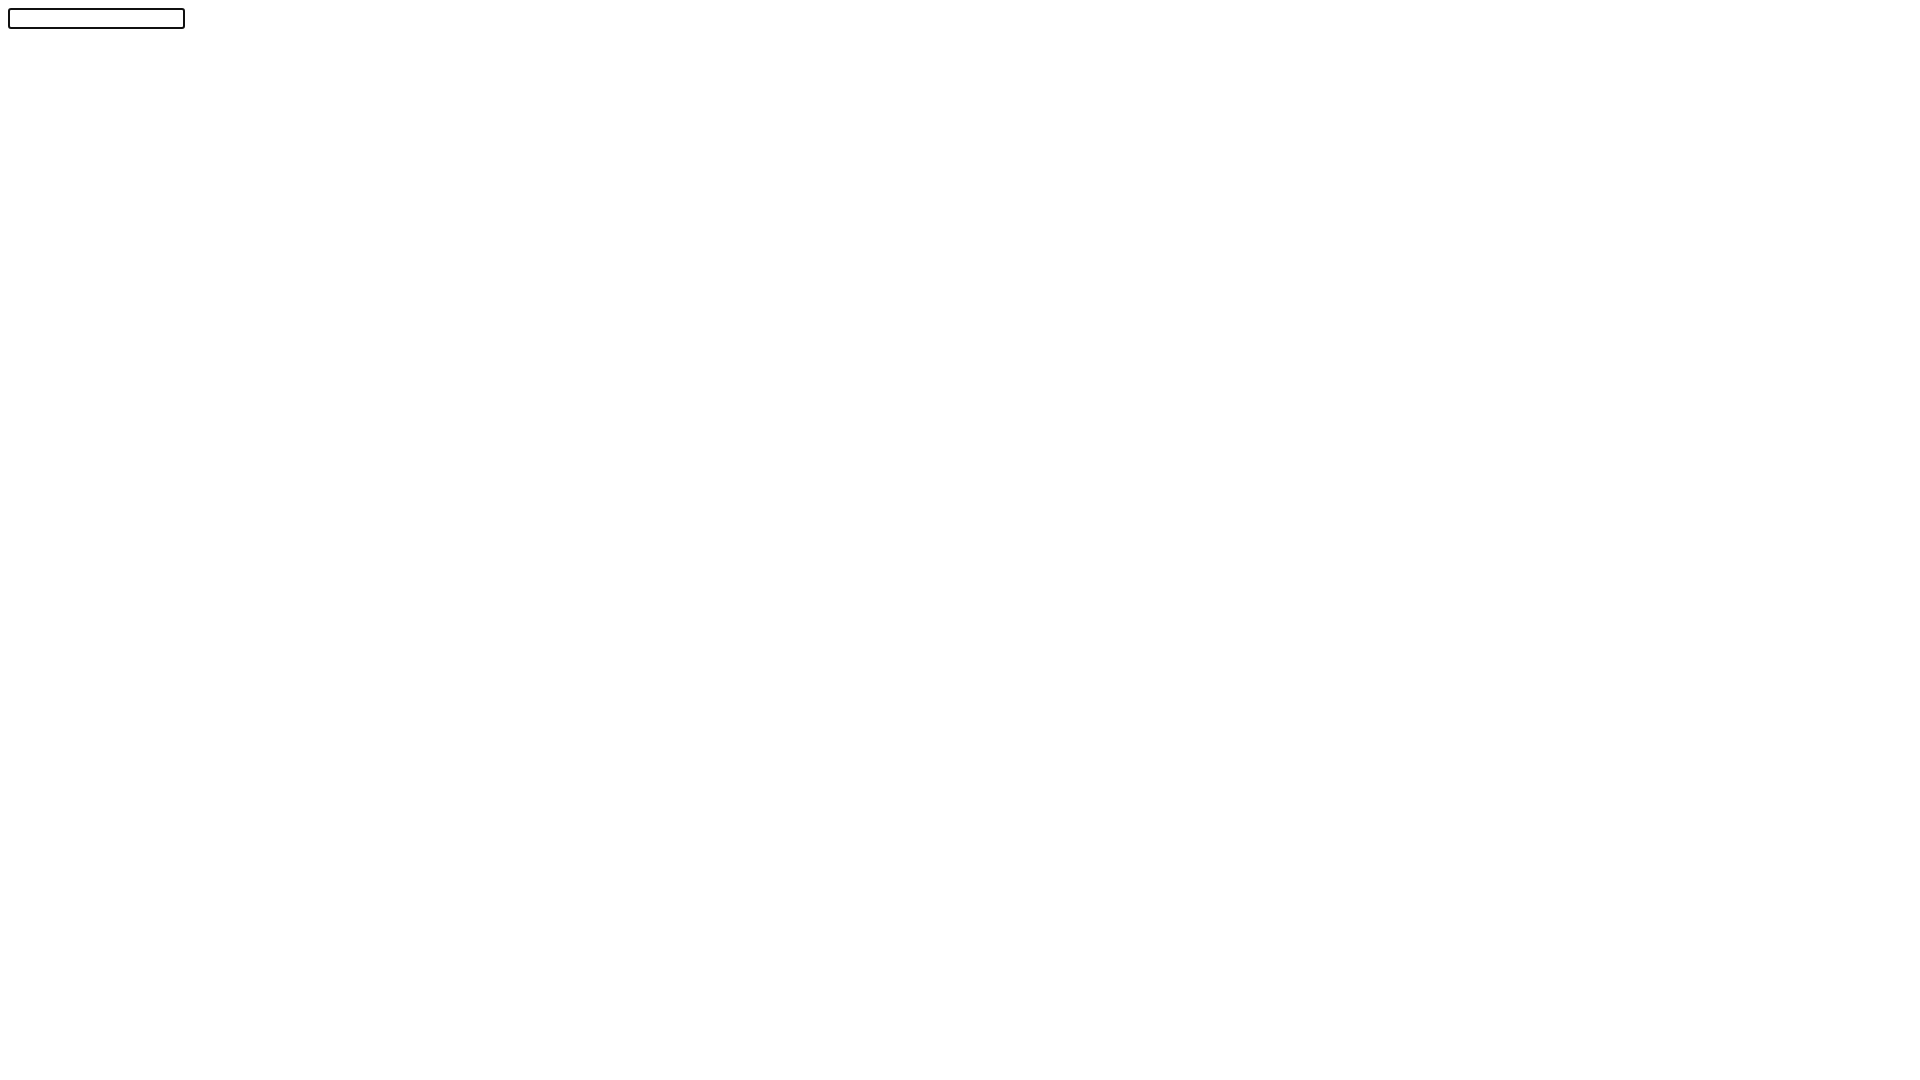

Clicked on text input field at (96, 18) on #textInput
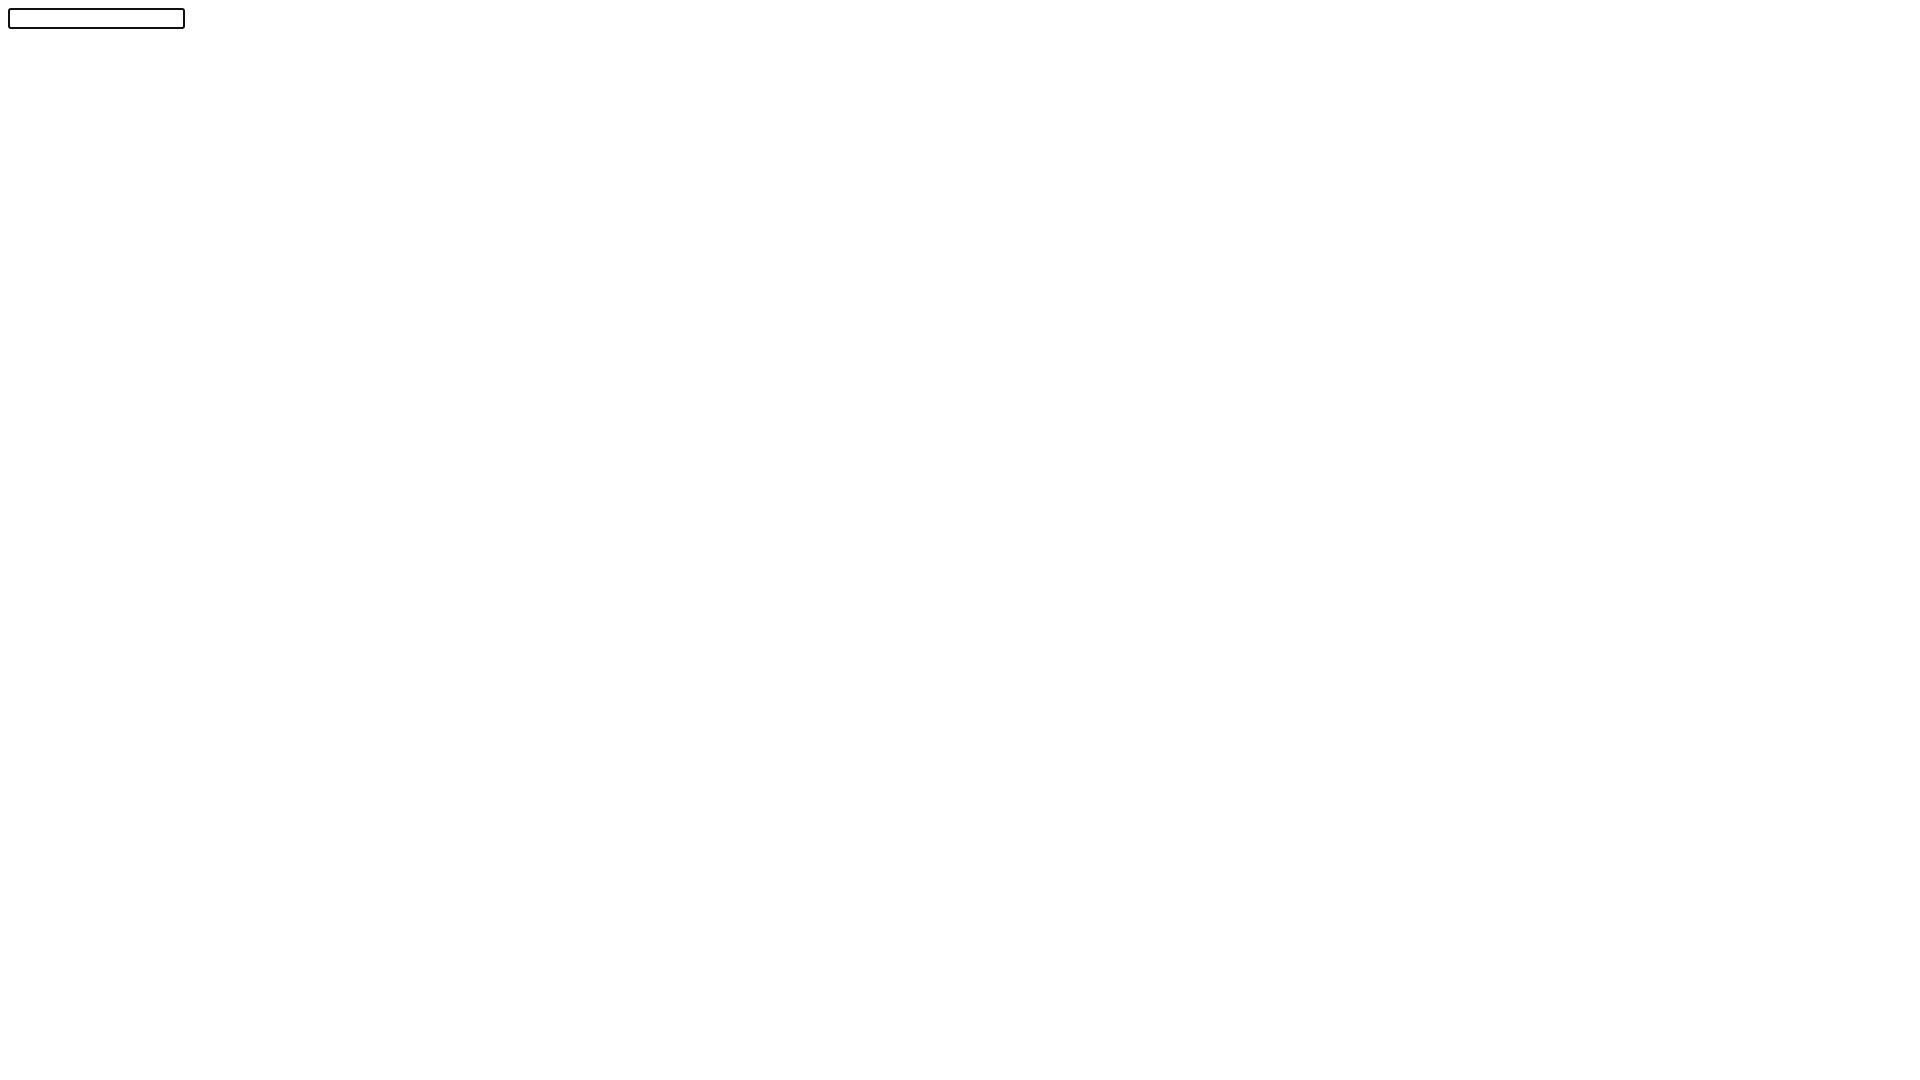

Pressed and held SHIFT key
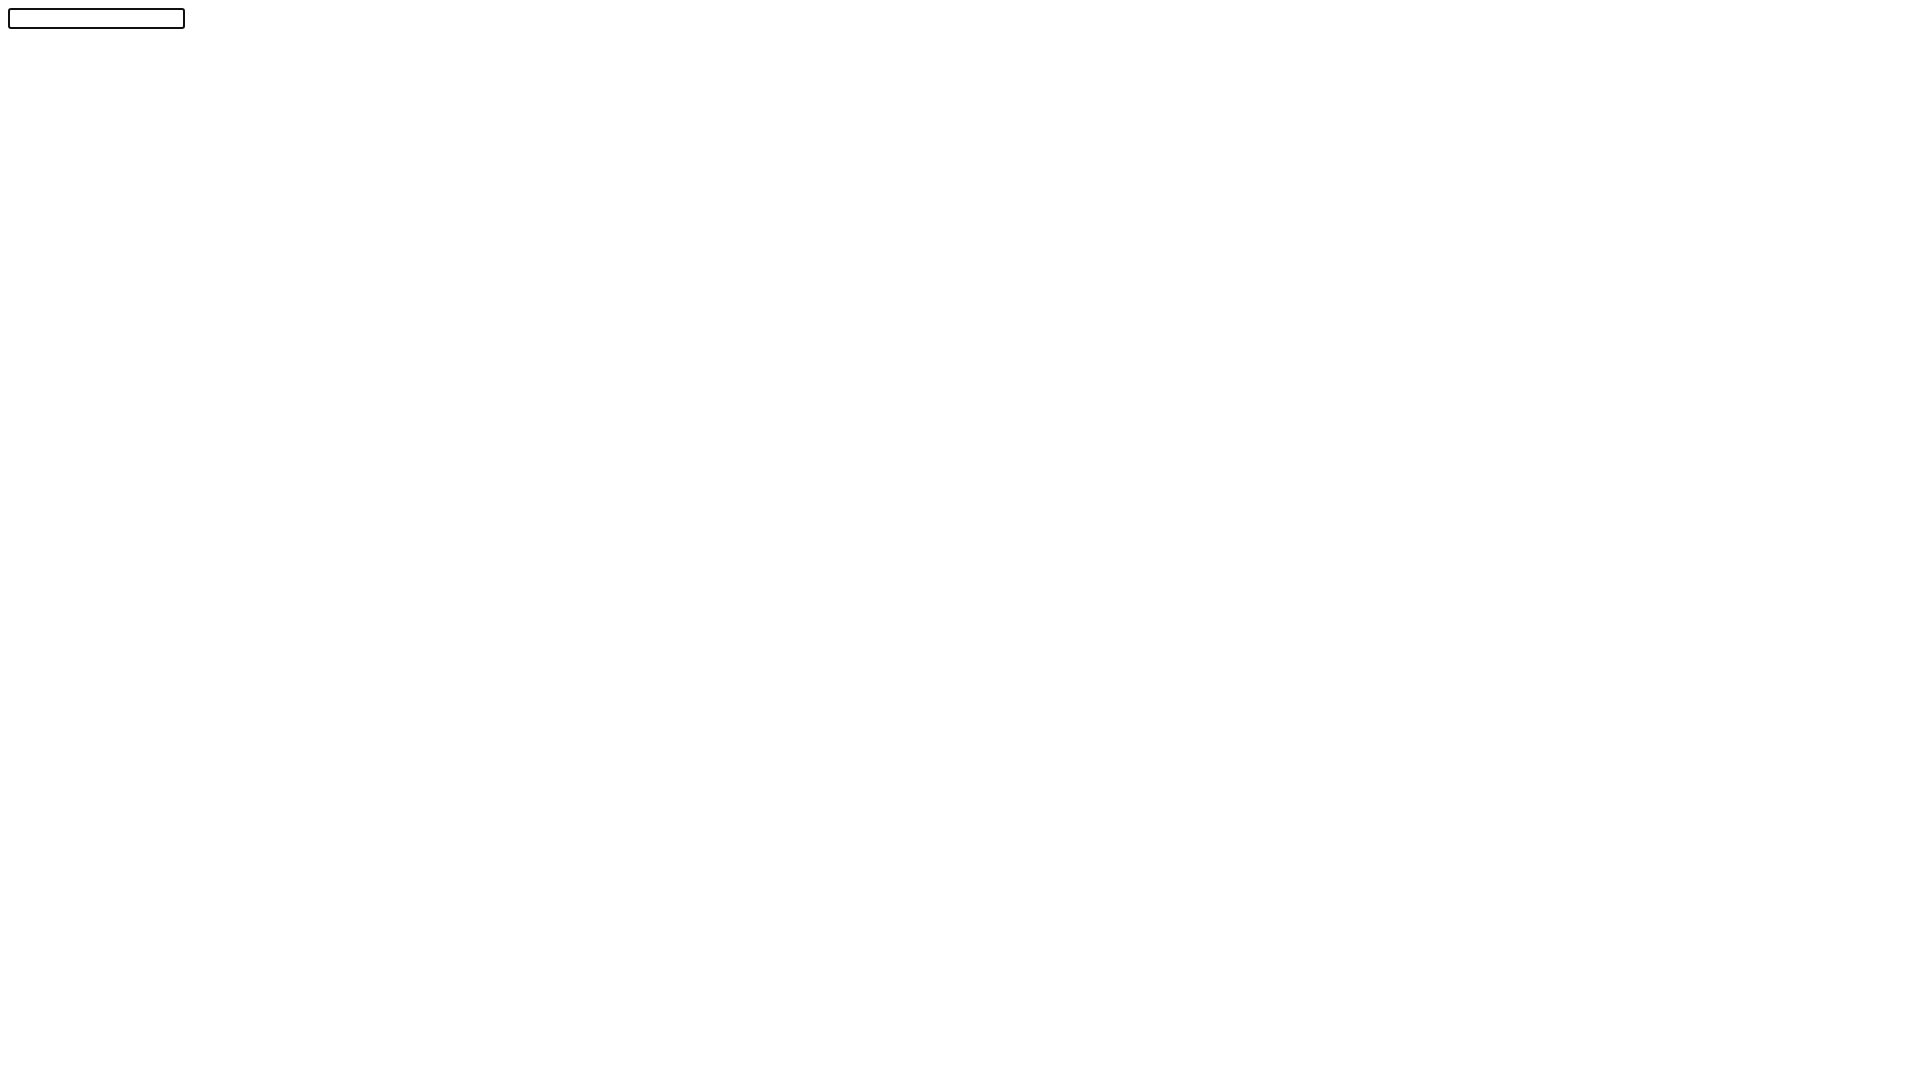

Typed 'agd3' with SHIFT held (uppercase characters)
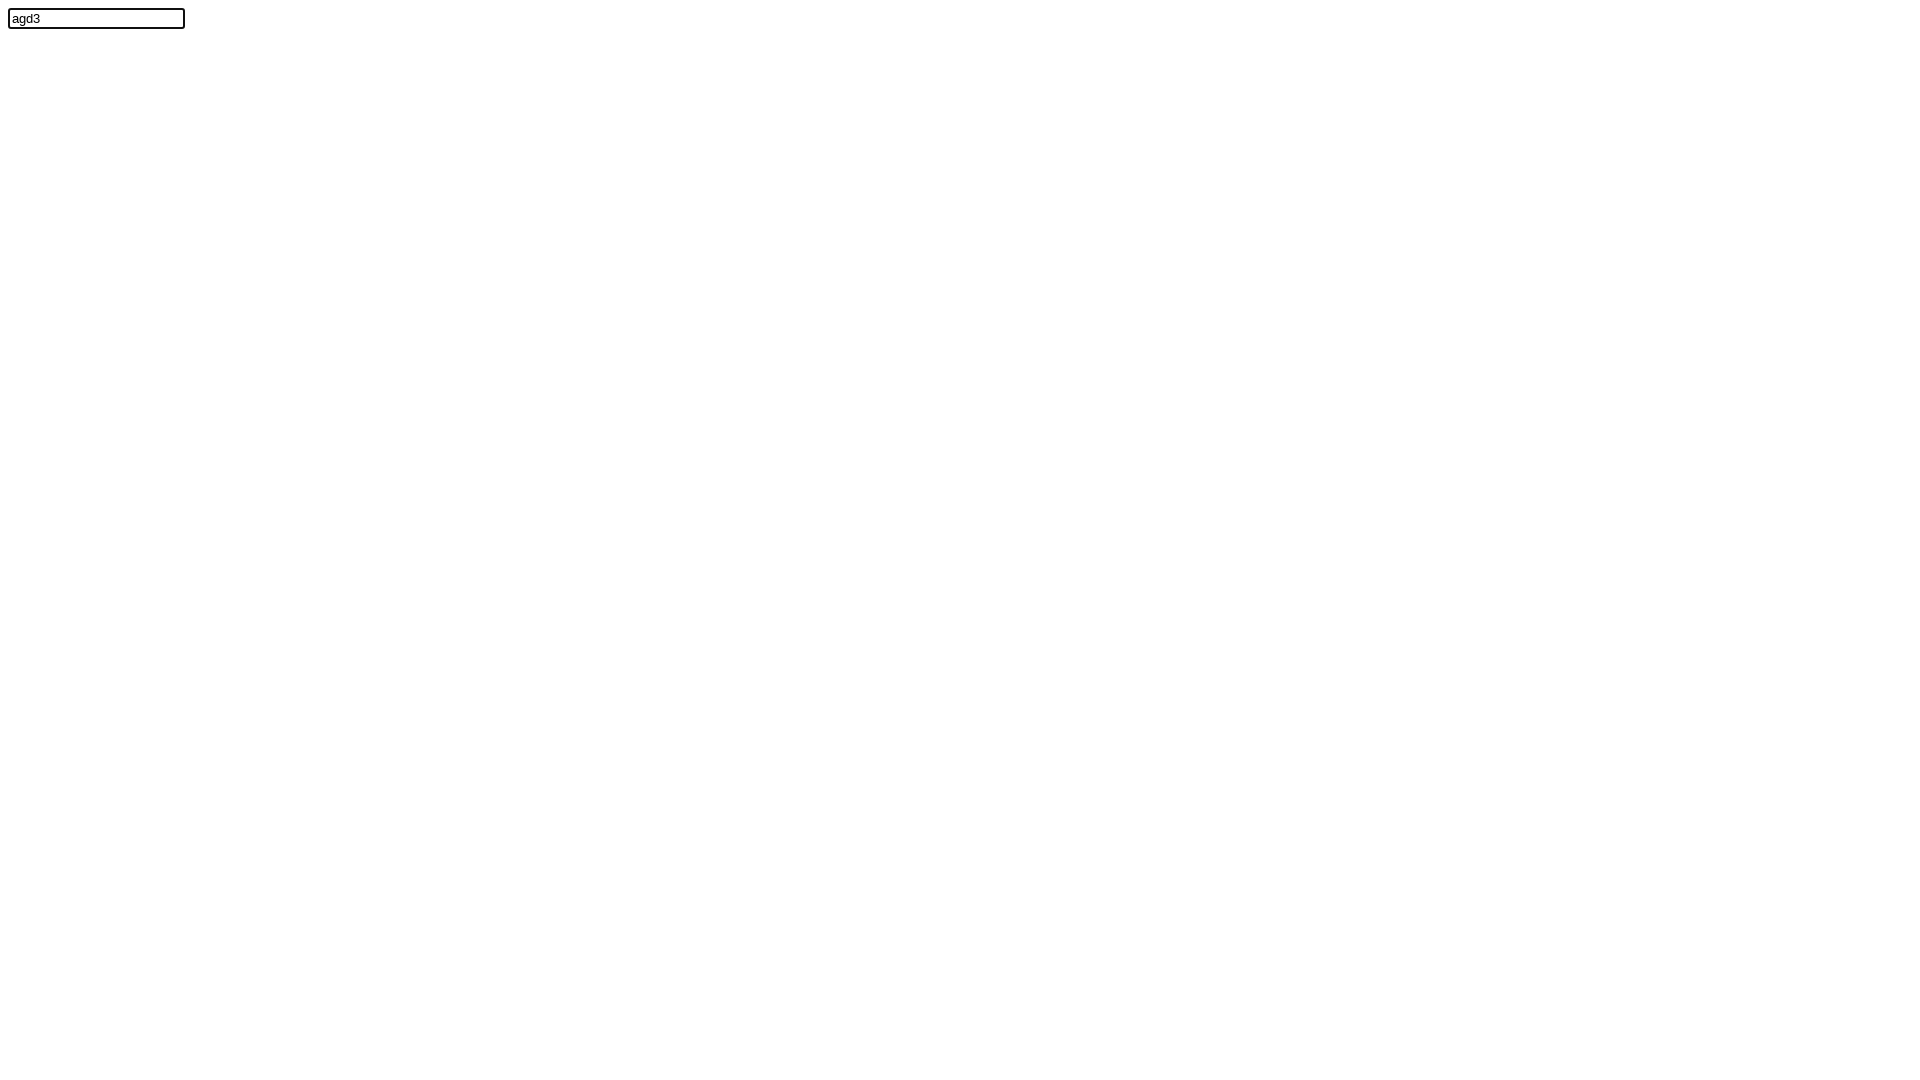

Released SHIFT key
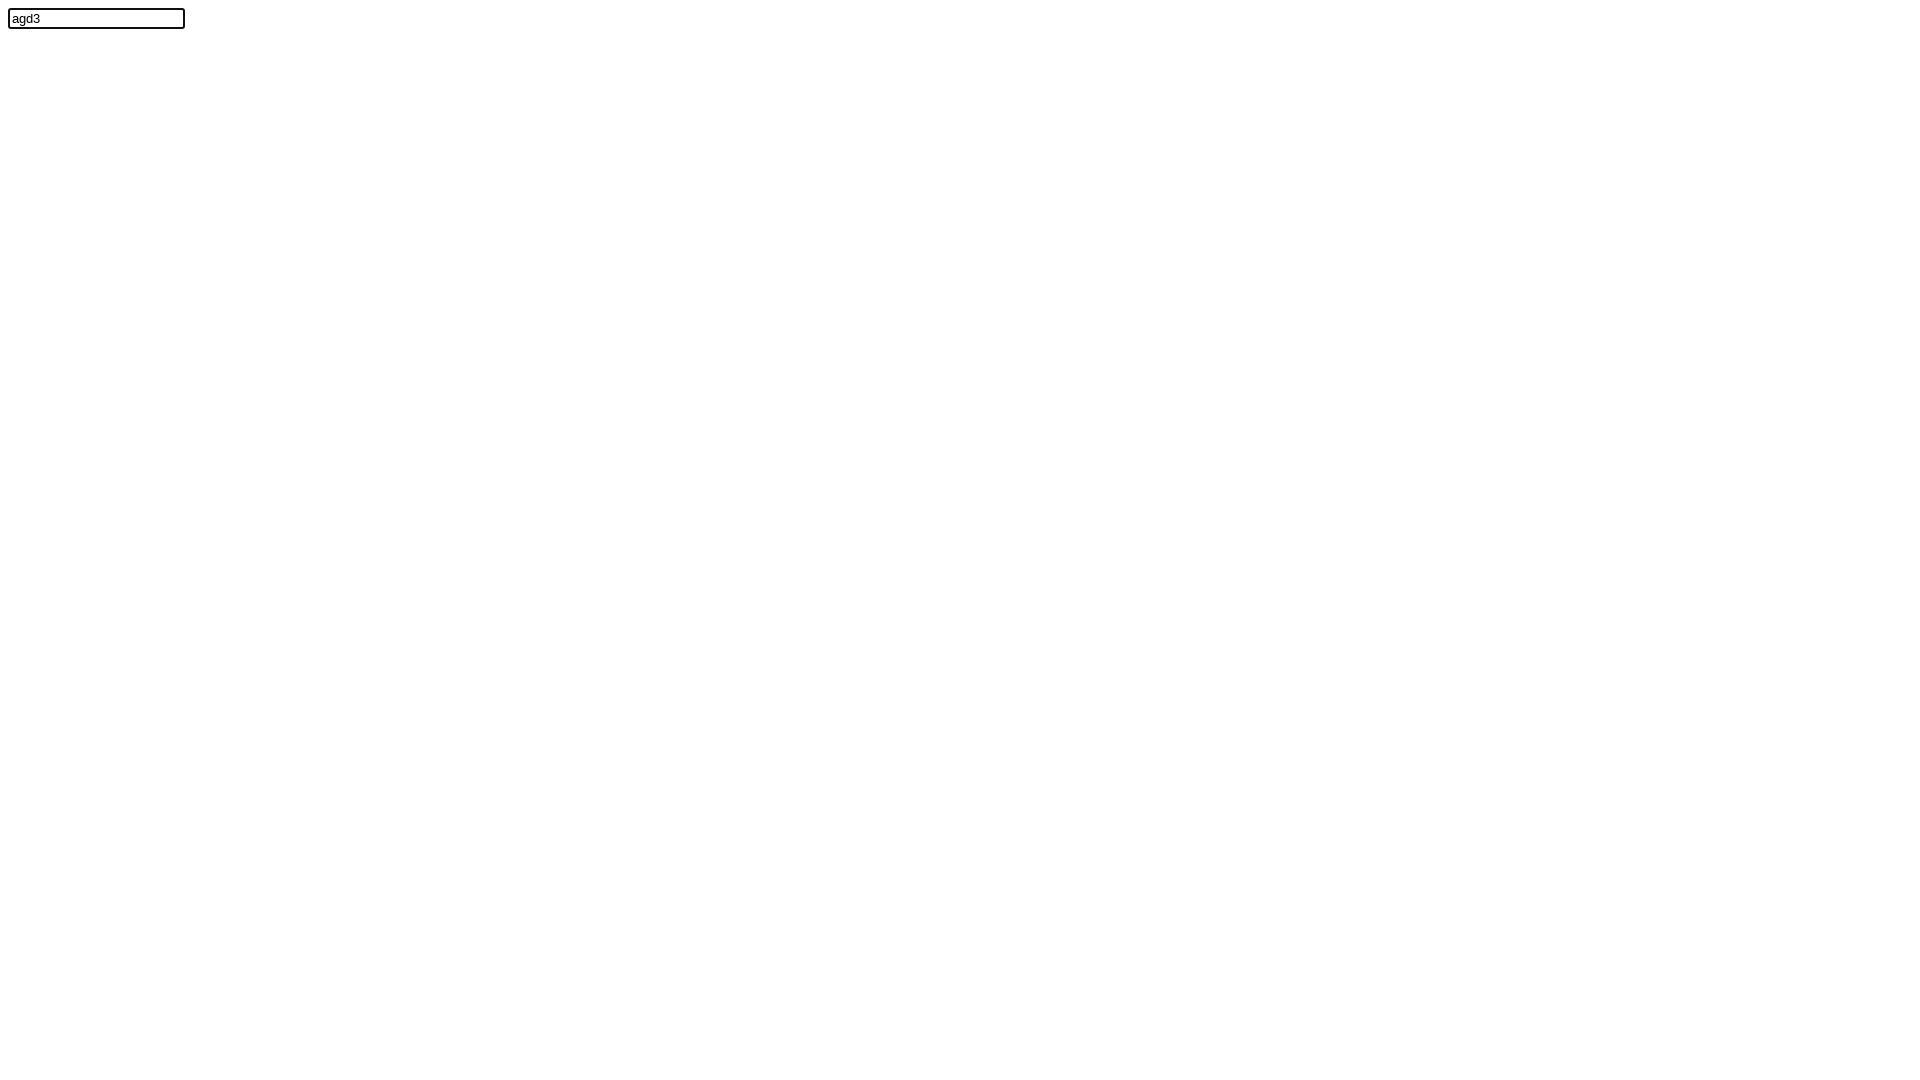

Typed 'b' without SHIFT (lowercase character)
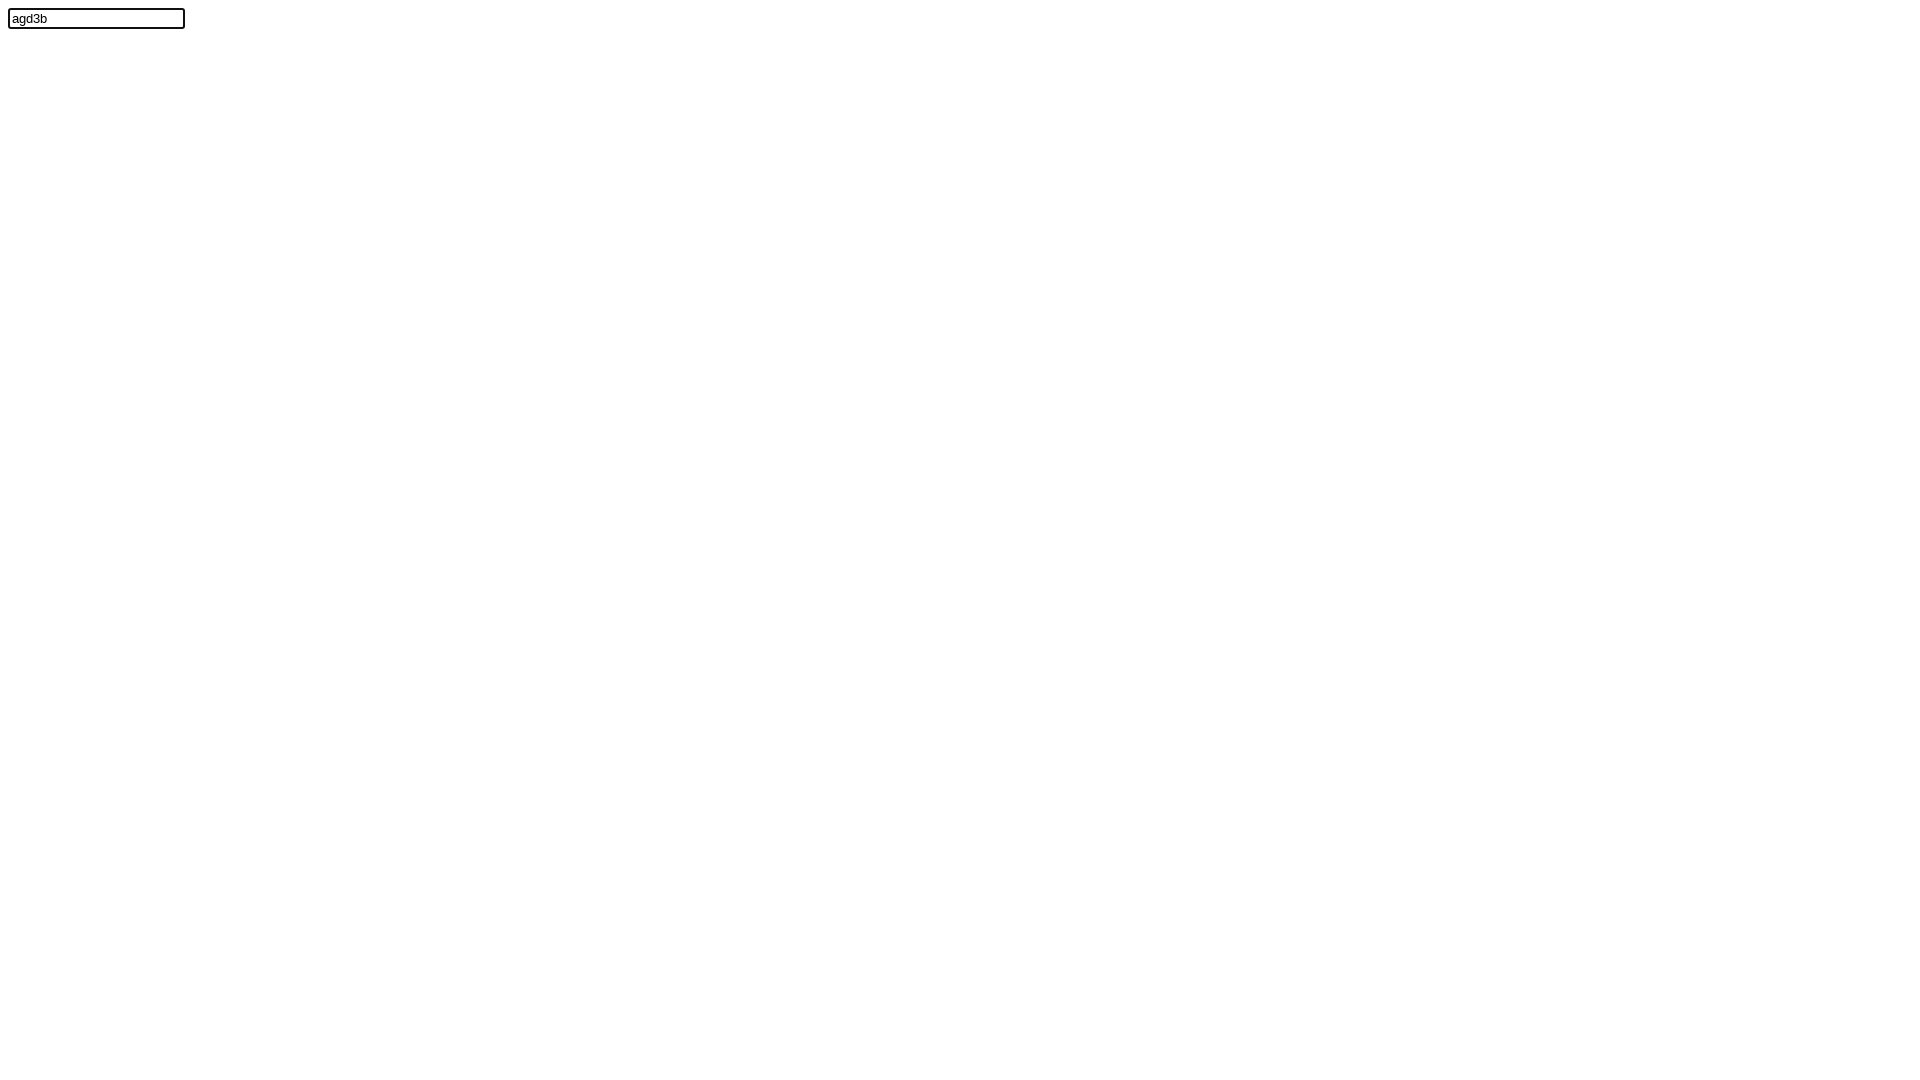

Verified that text input field contains characters
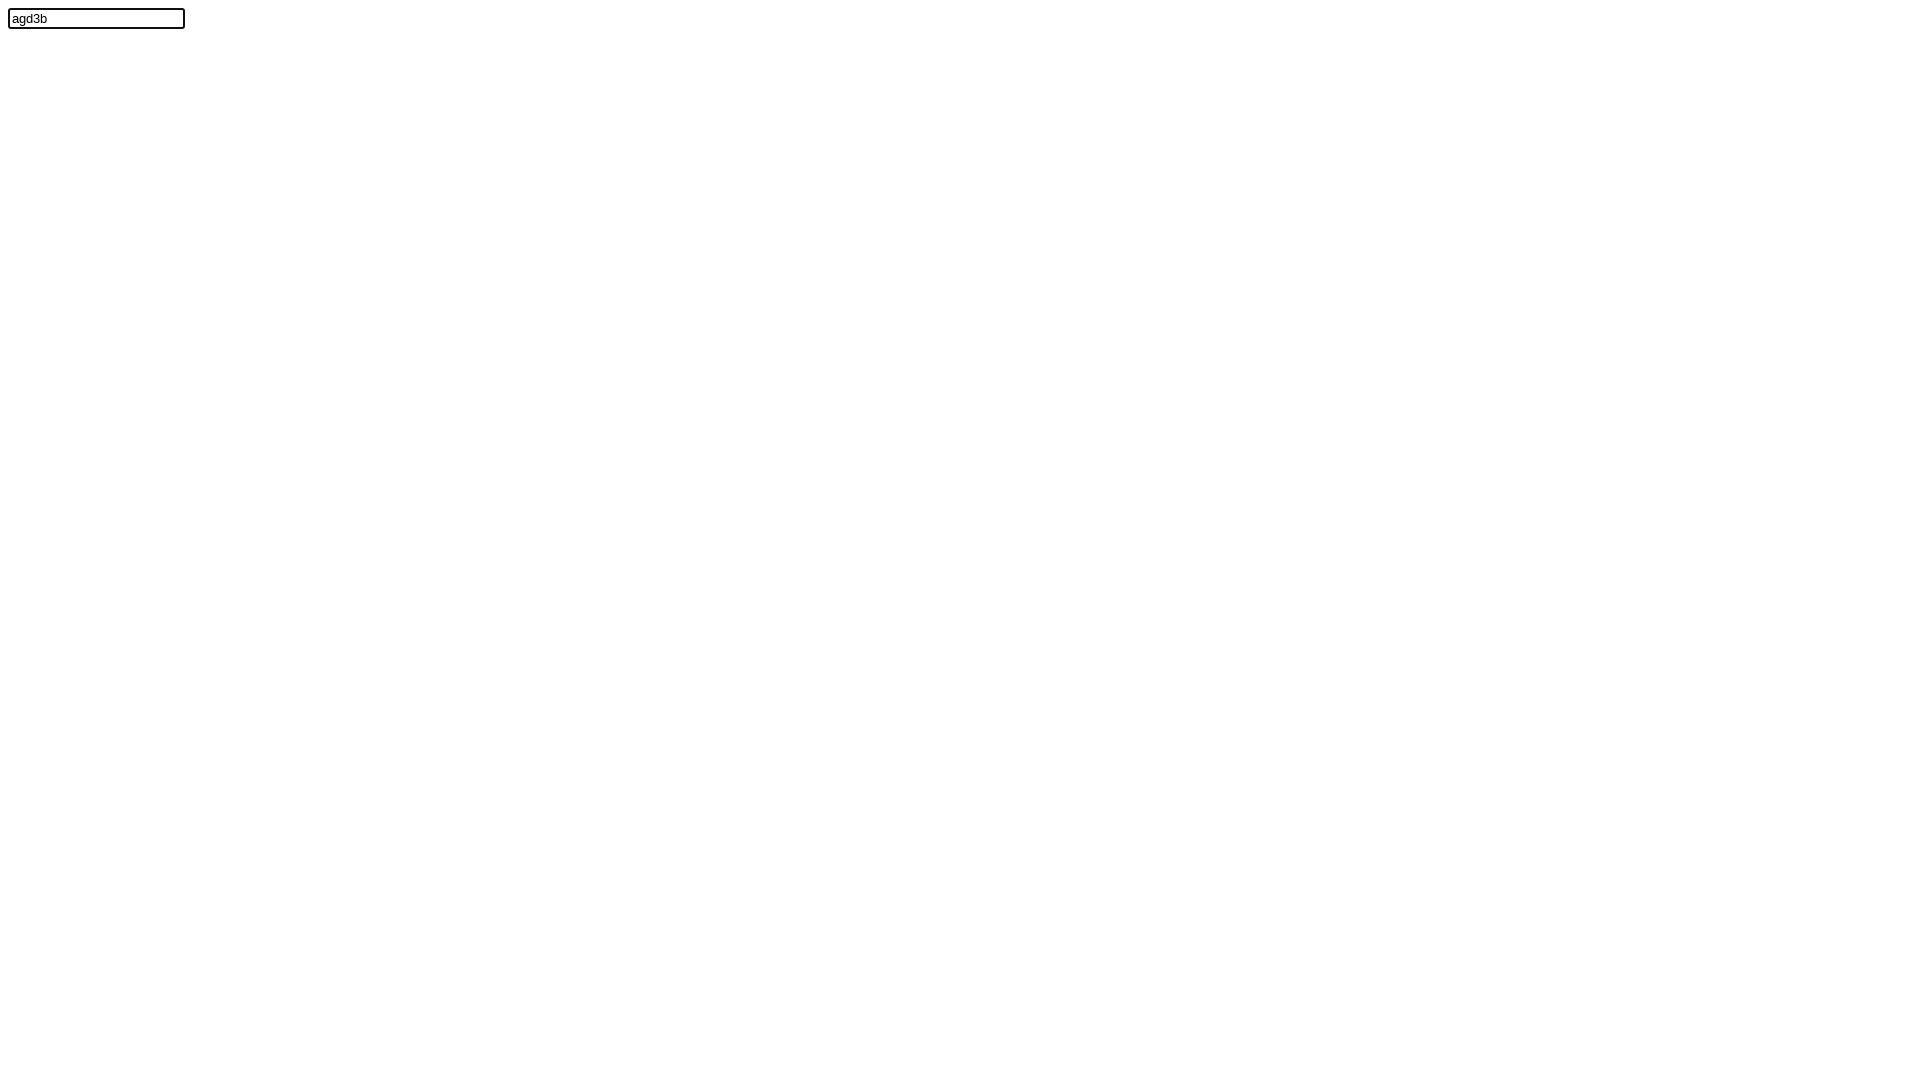

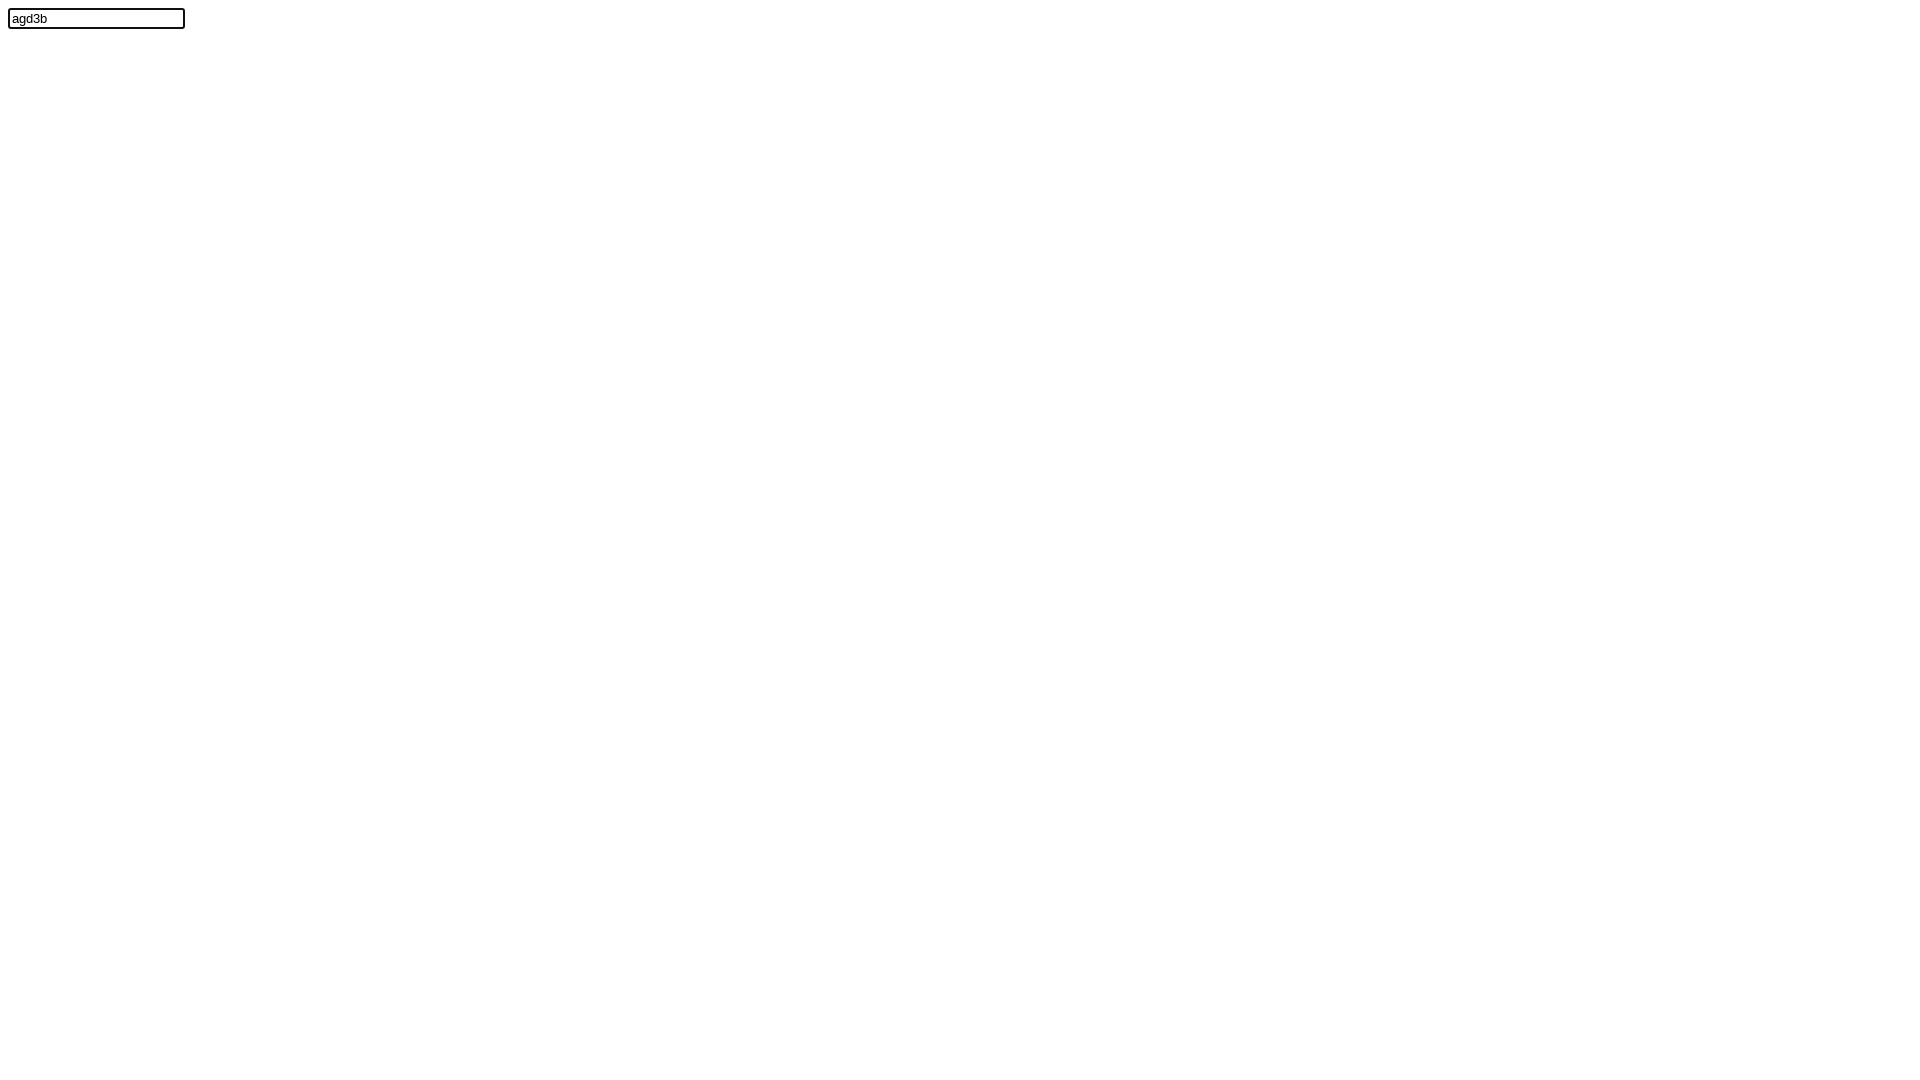